Navigates to testotomasyonu.com and verifies that the URL matches expected value and the title contains the word "test"

Starting URL: https://www.testotomasyonu.com

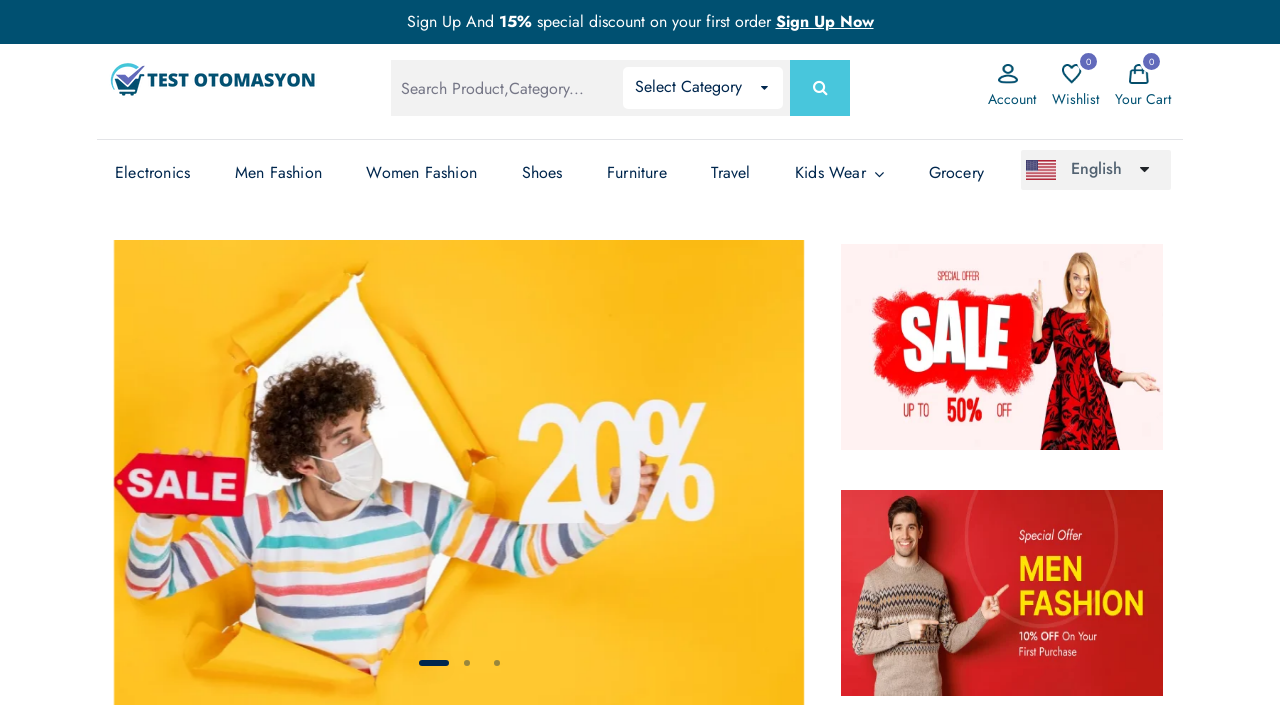

Retrieved current URL from page
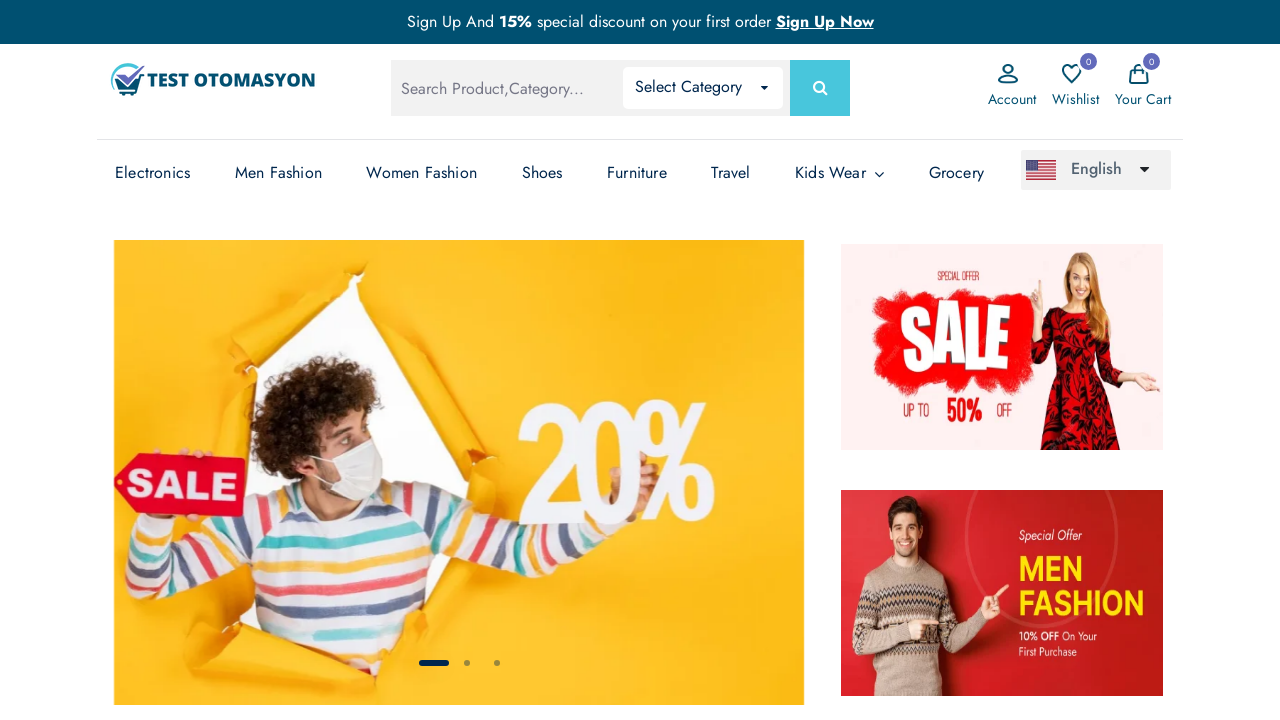

Verified URL matches expected value: https://www.testotomasyonu.com/
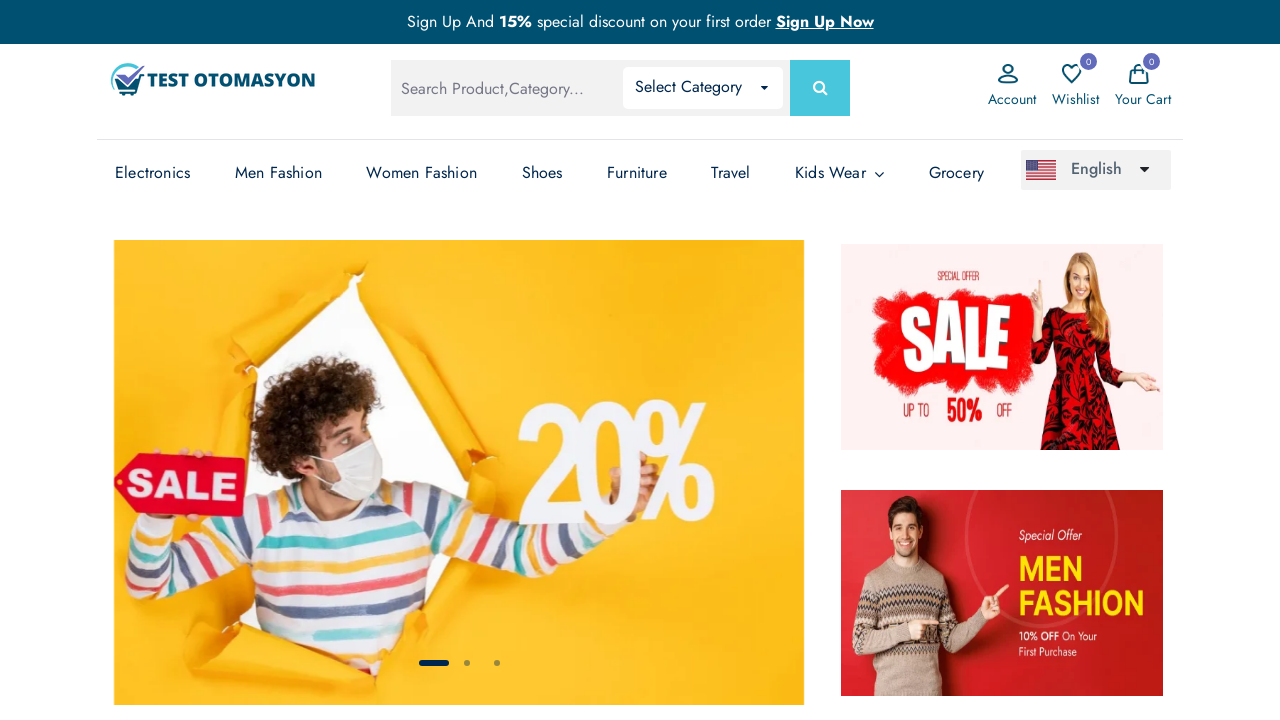

Retrieved page title
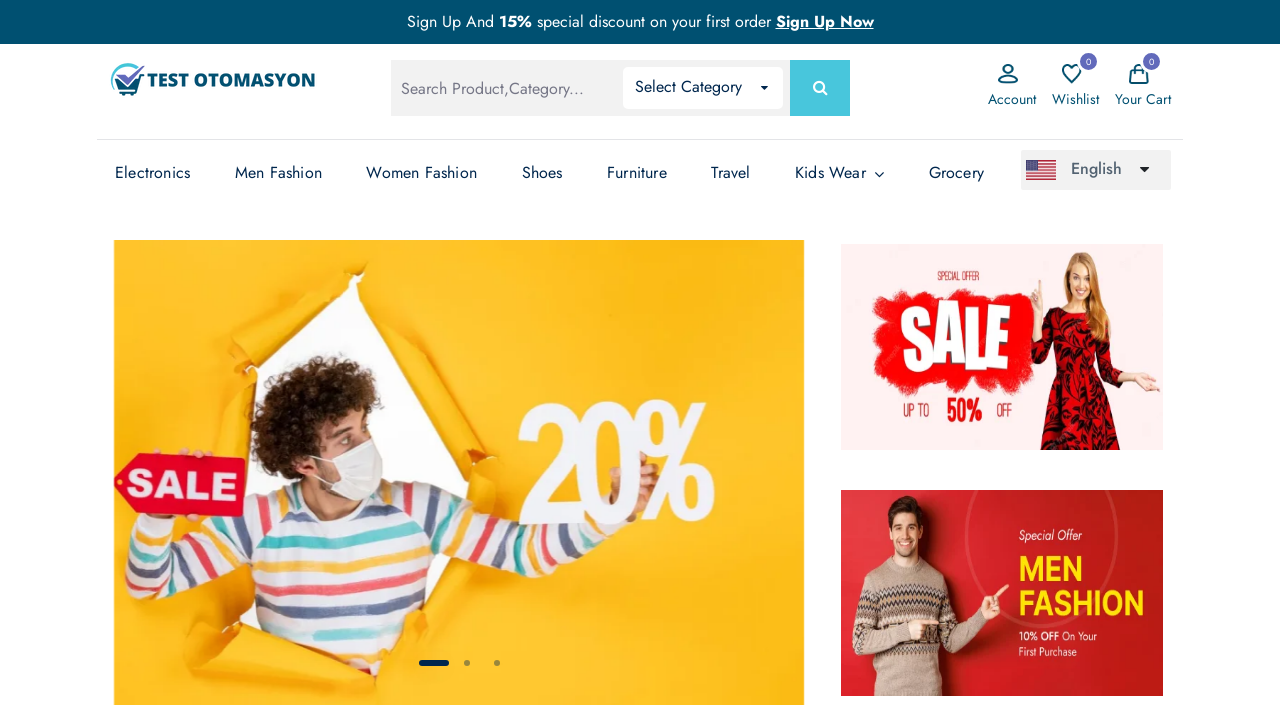

Verified page title contains 'test'
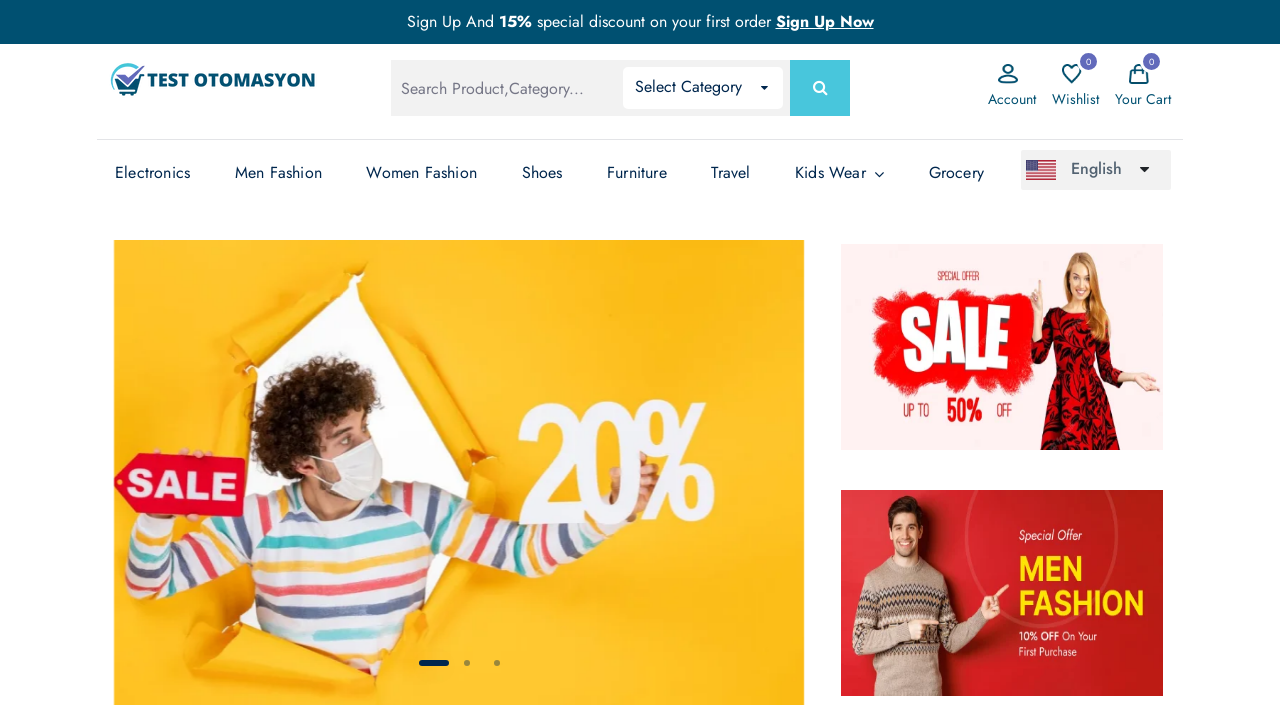

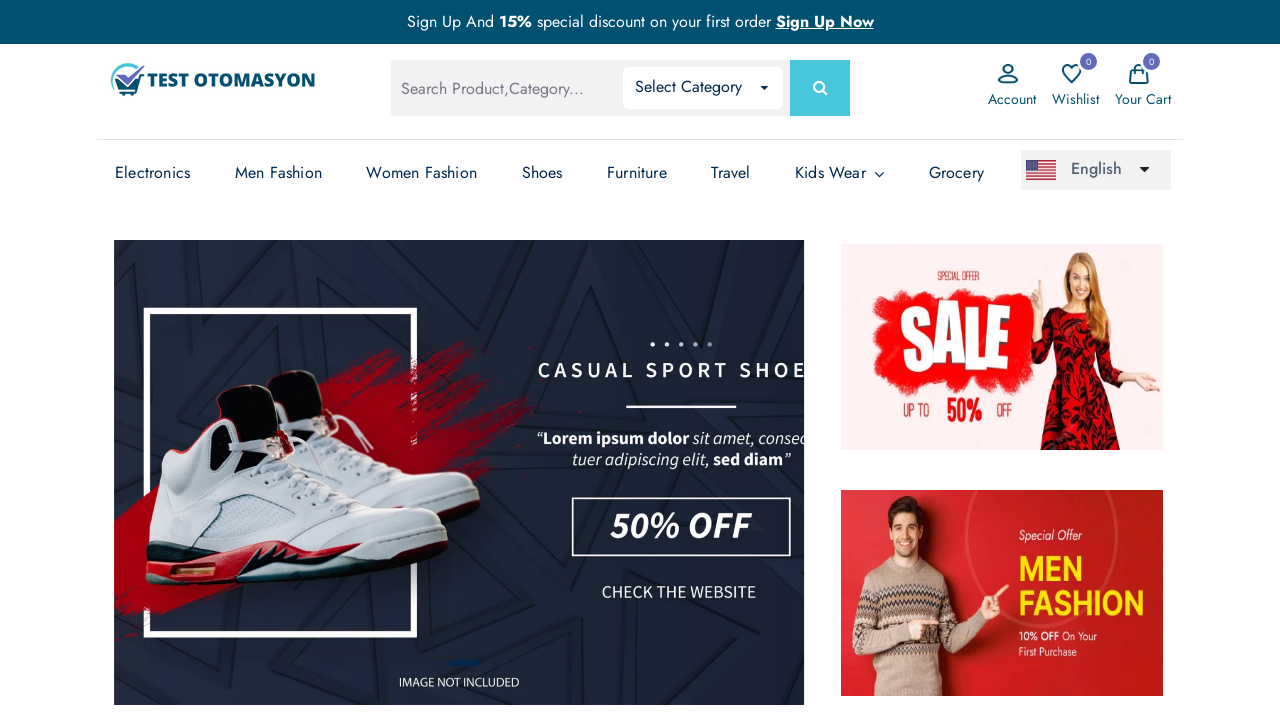